Tests e-commerce functionality by searching for products, adding a specific item to cart, and proceeding through checkout flow

Starting URL: https://rahulshettyacademy.com/seleniumPractise/#/

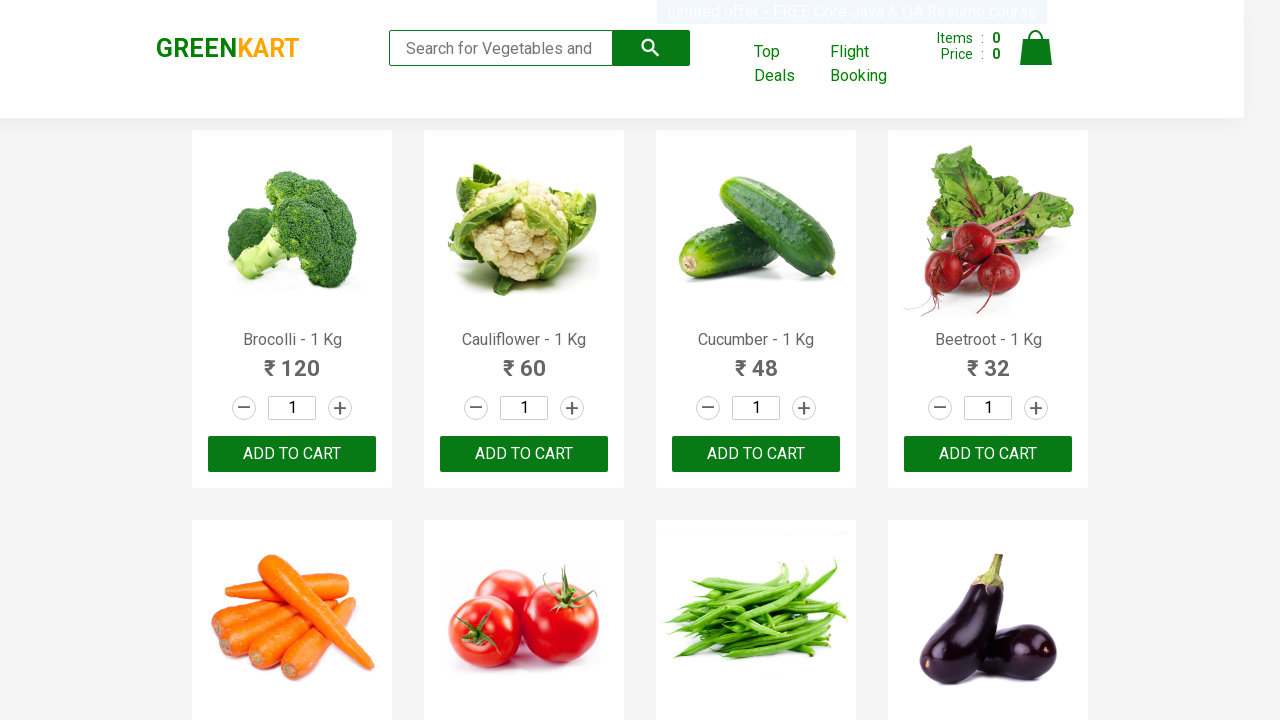

Filled search field with 'ca' to filter products on .search-keyword
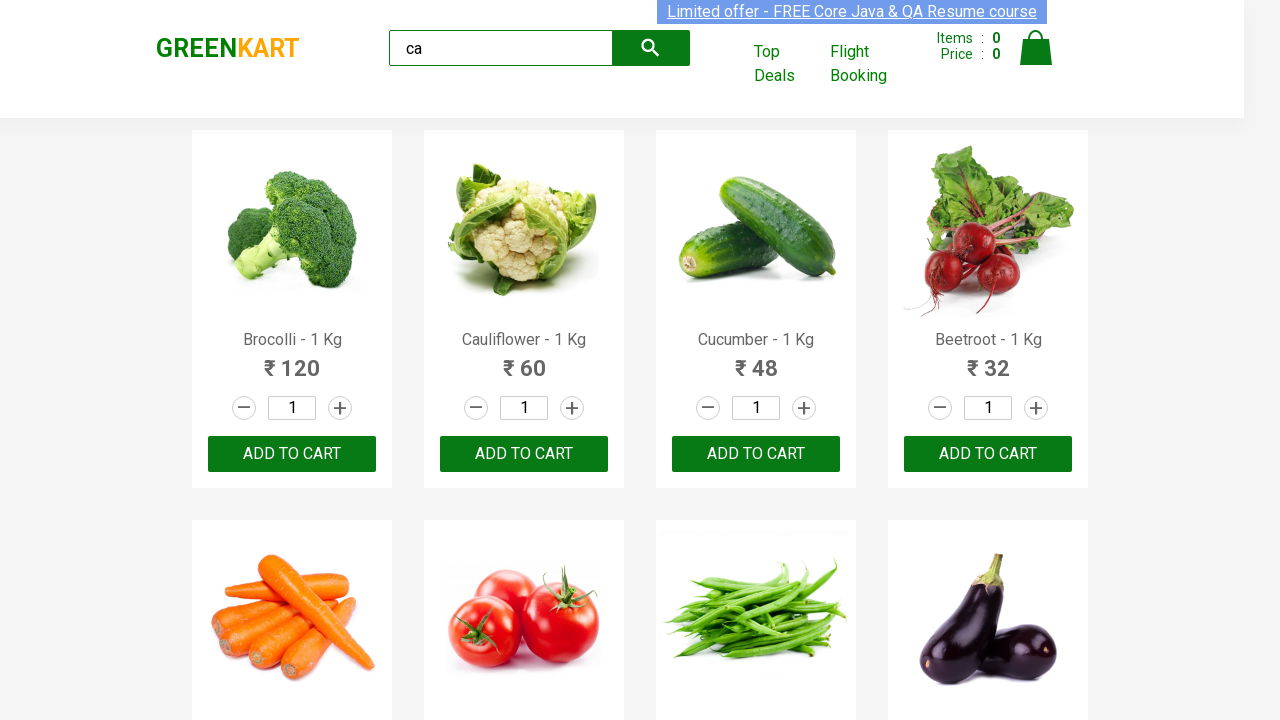

Waited 2 seconds for products to filter
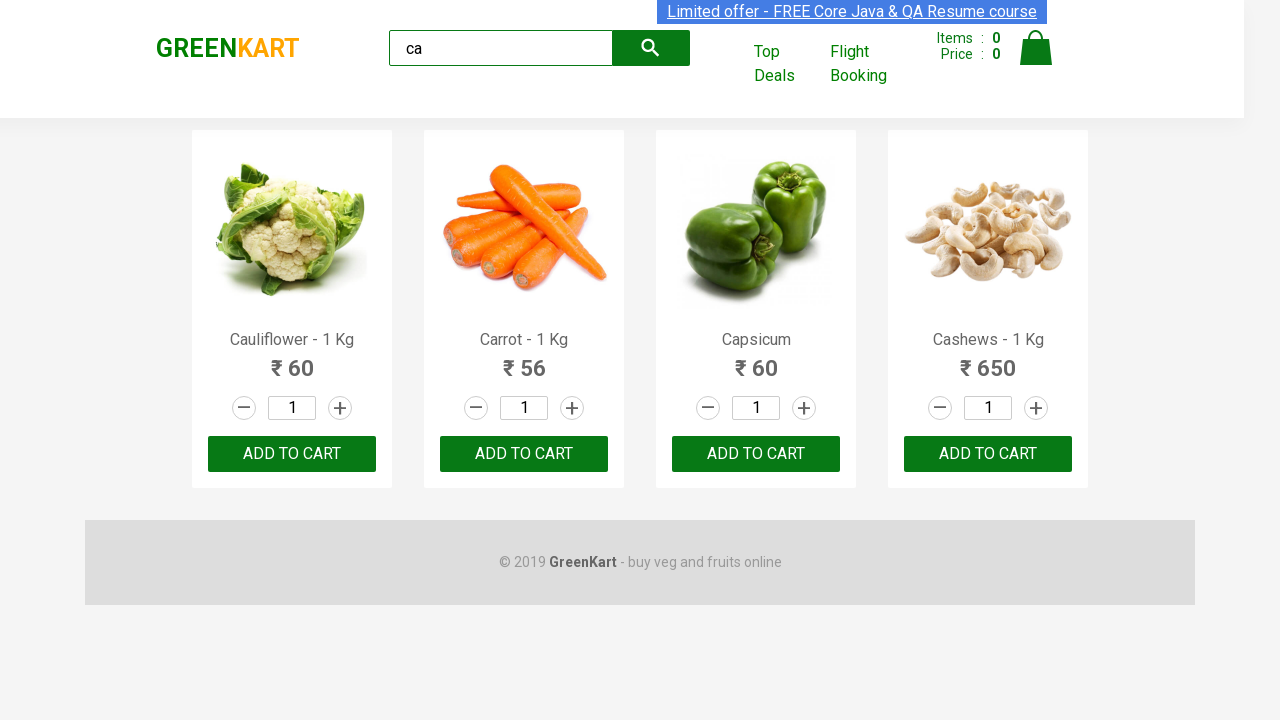

Located all product elements
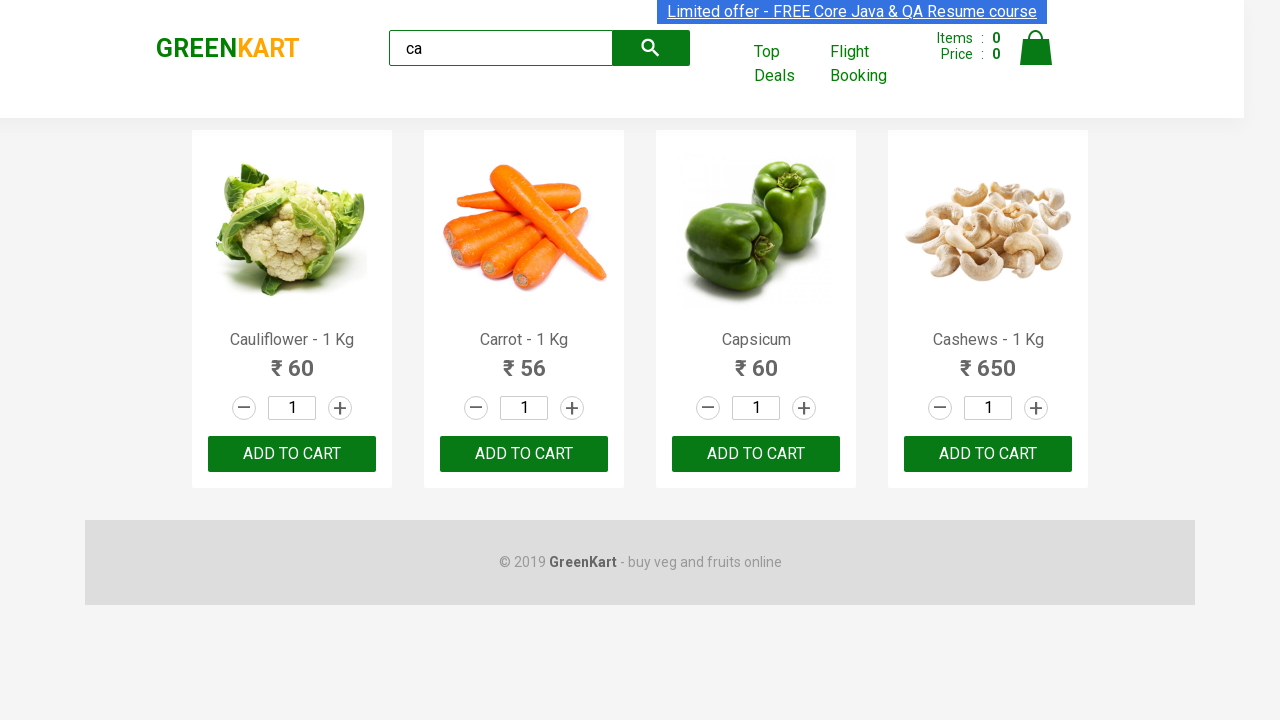

Retrieved product name: Cauliflower - 1 Kg
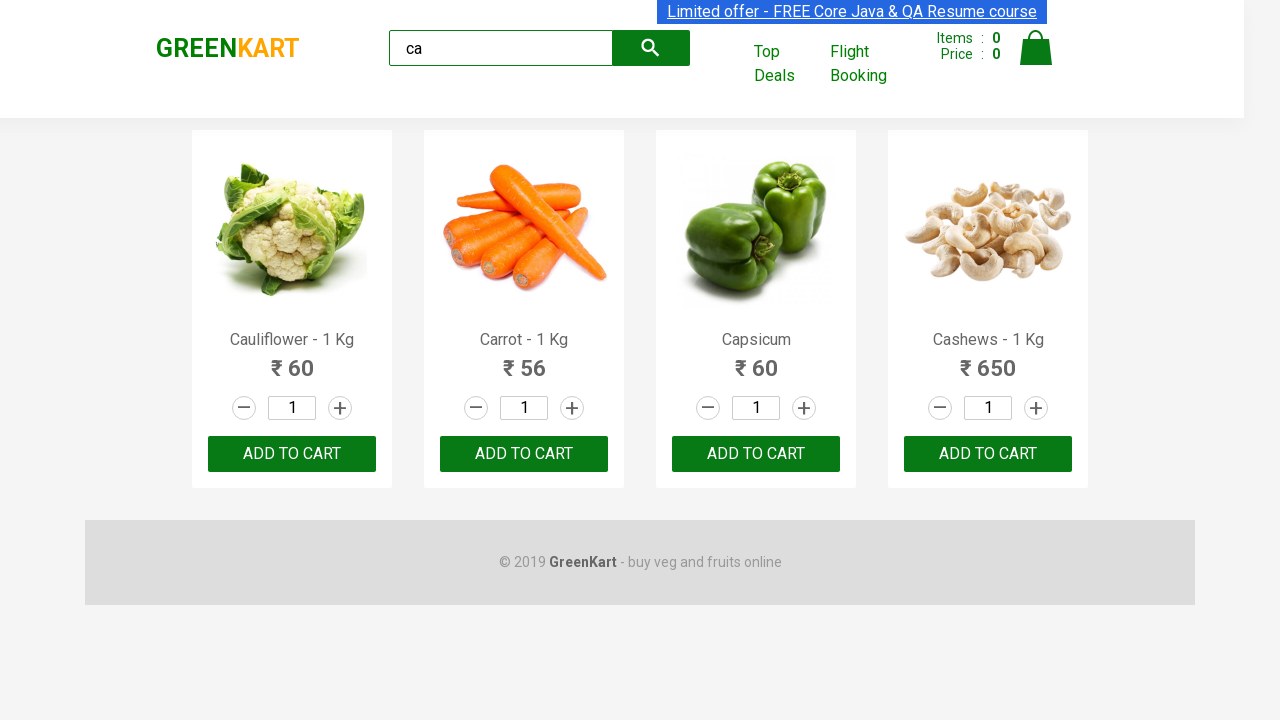

Retrieved product name: Carrot - 1 Kg
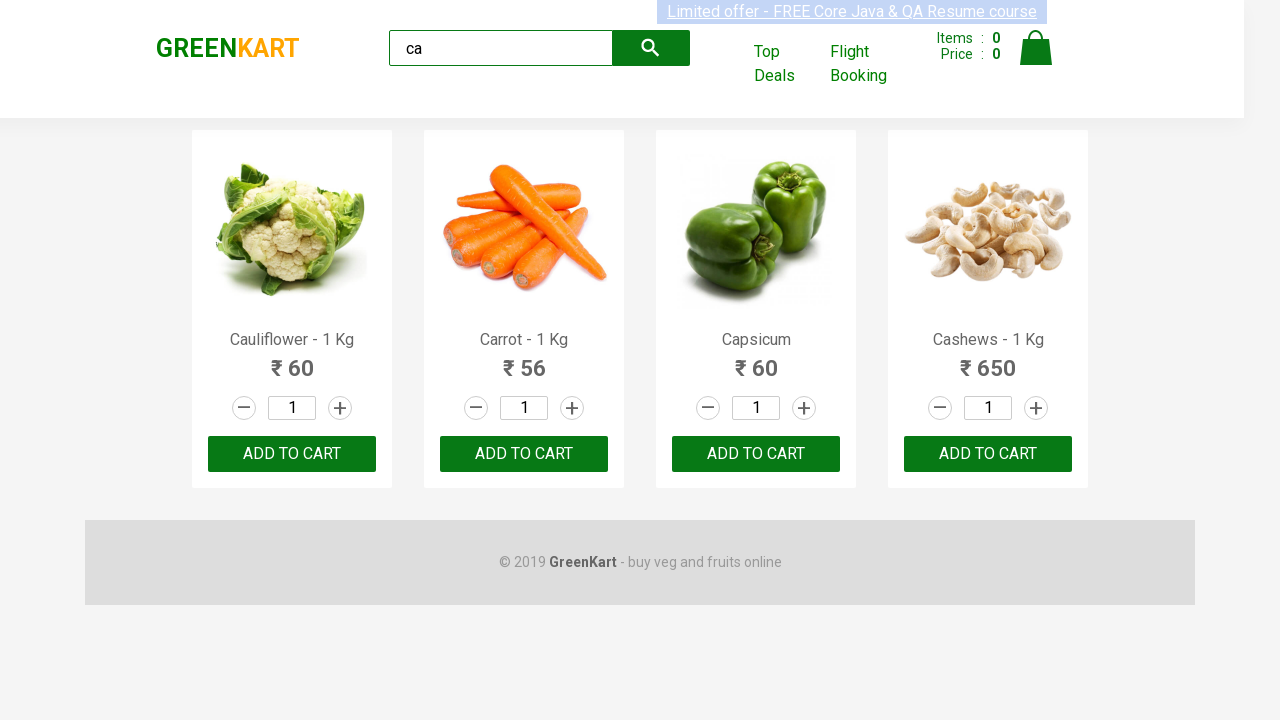

Retrieved product name: Capsicum
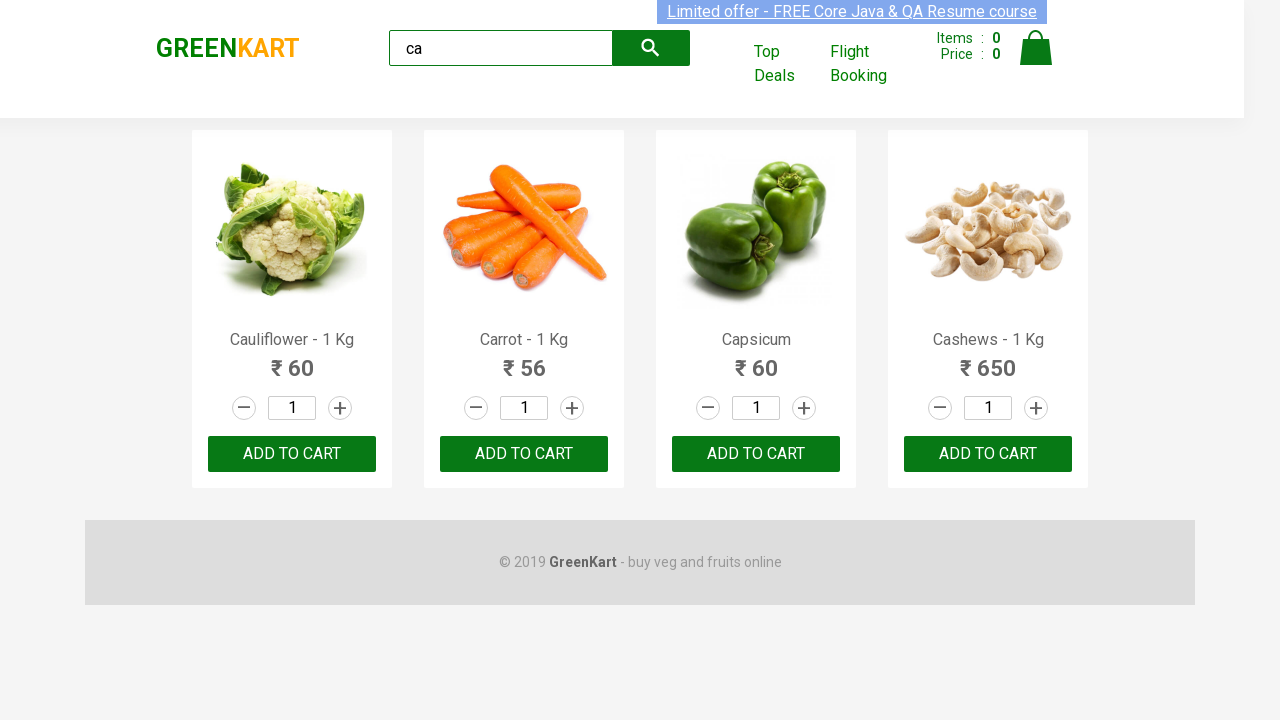

Retrieved product name: Cashews - 1 Kg
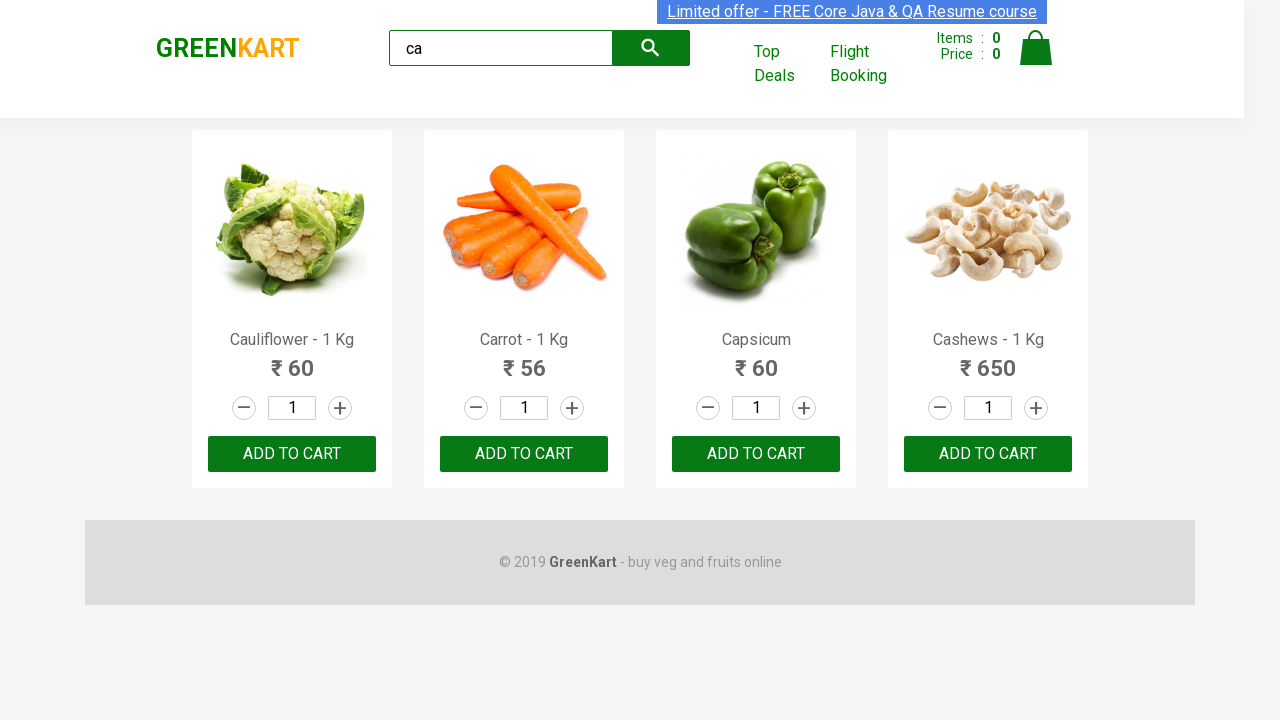

Clicked add to cart button for Cashews product at (988, 454) on .products .product >> nth=3 >> button
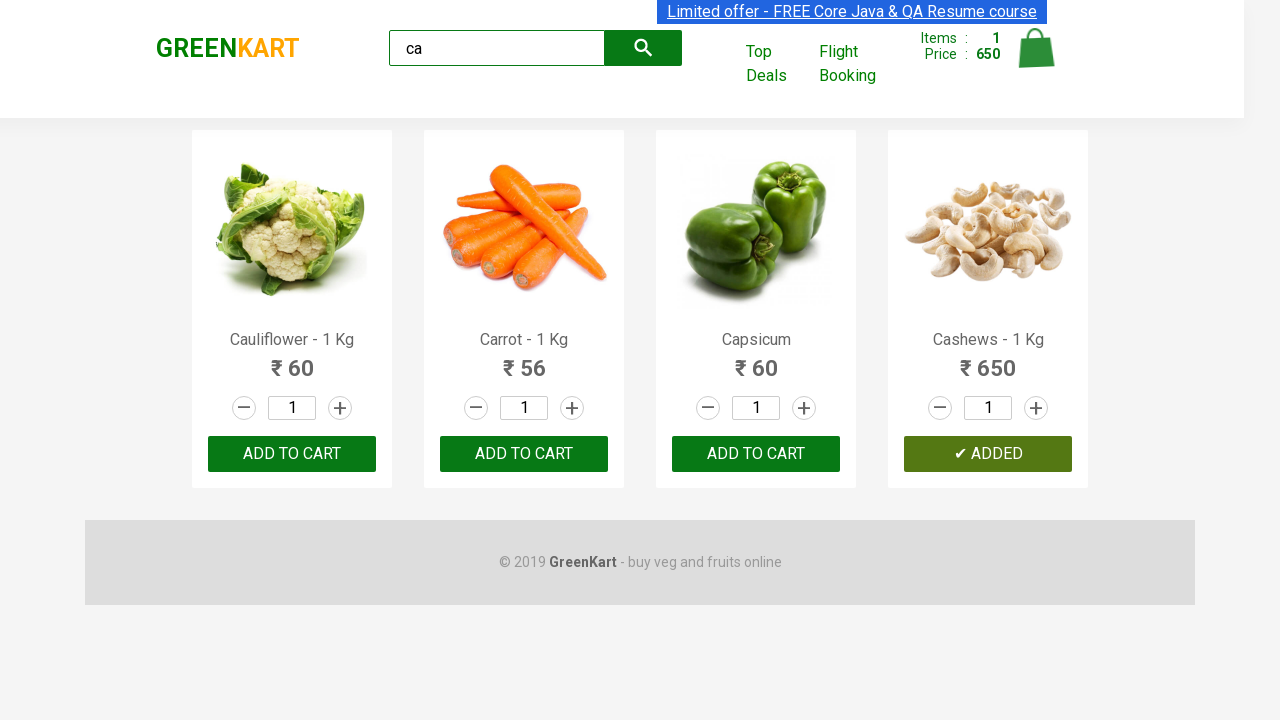

Clicked cart icon to view cart at (1036, 48) on .cart-icon > img
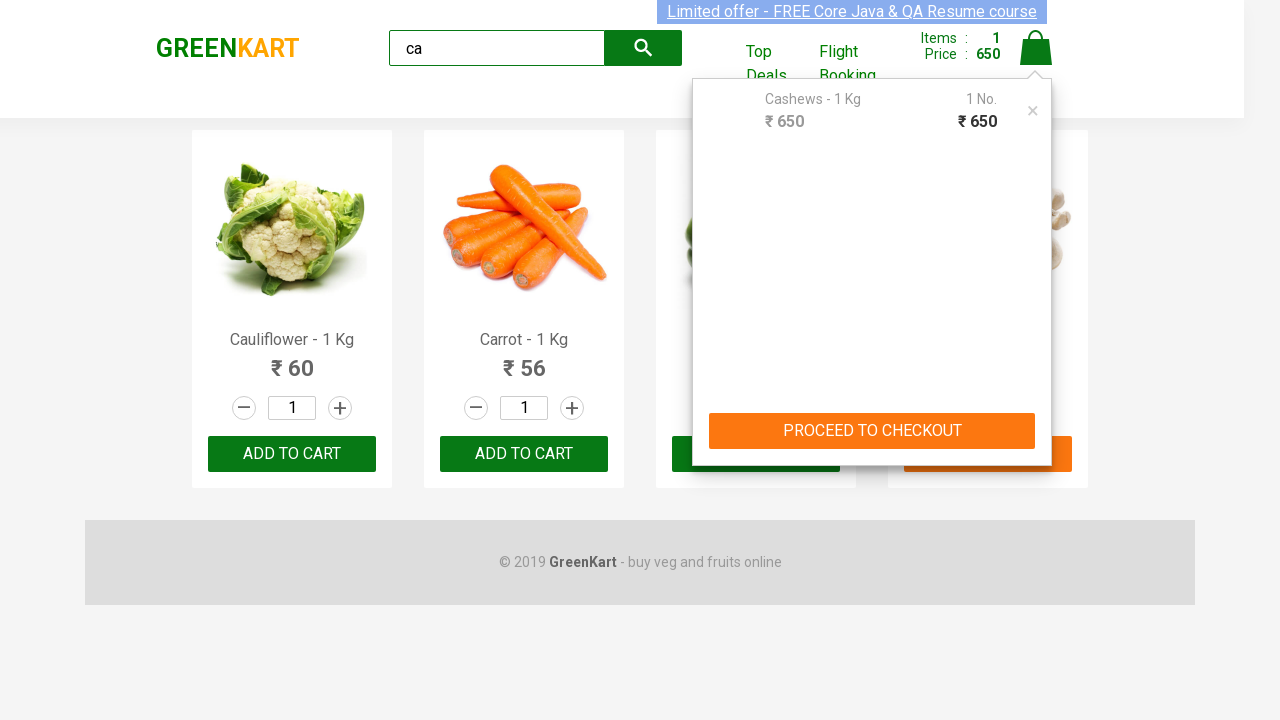

Clicked PROCEED TO CHECKOUT button at (872, 431) on text=PROCEED TO CHECKOUT
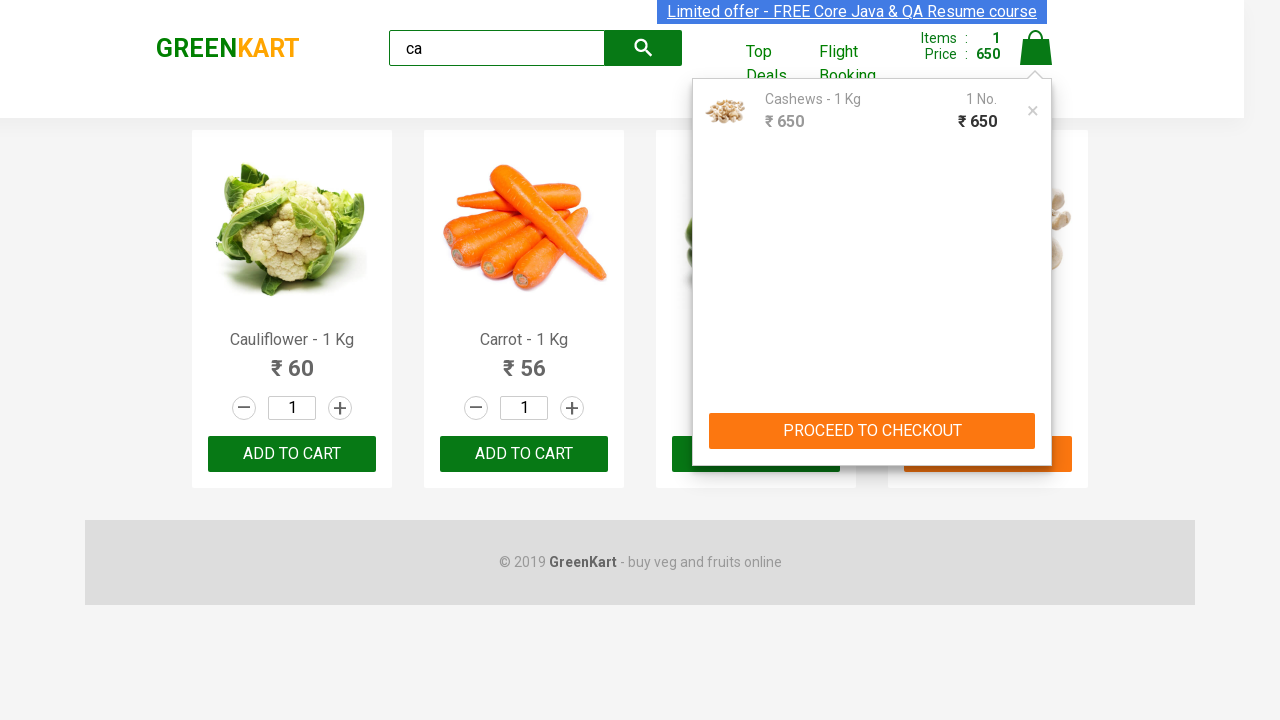

Clicked Place Order button to complete checkout at (1036, 420) on text=Place Order
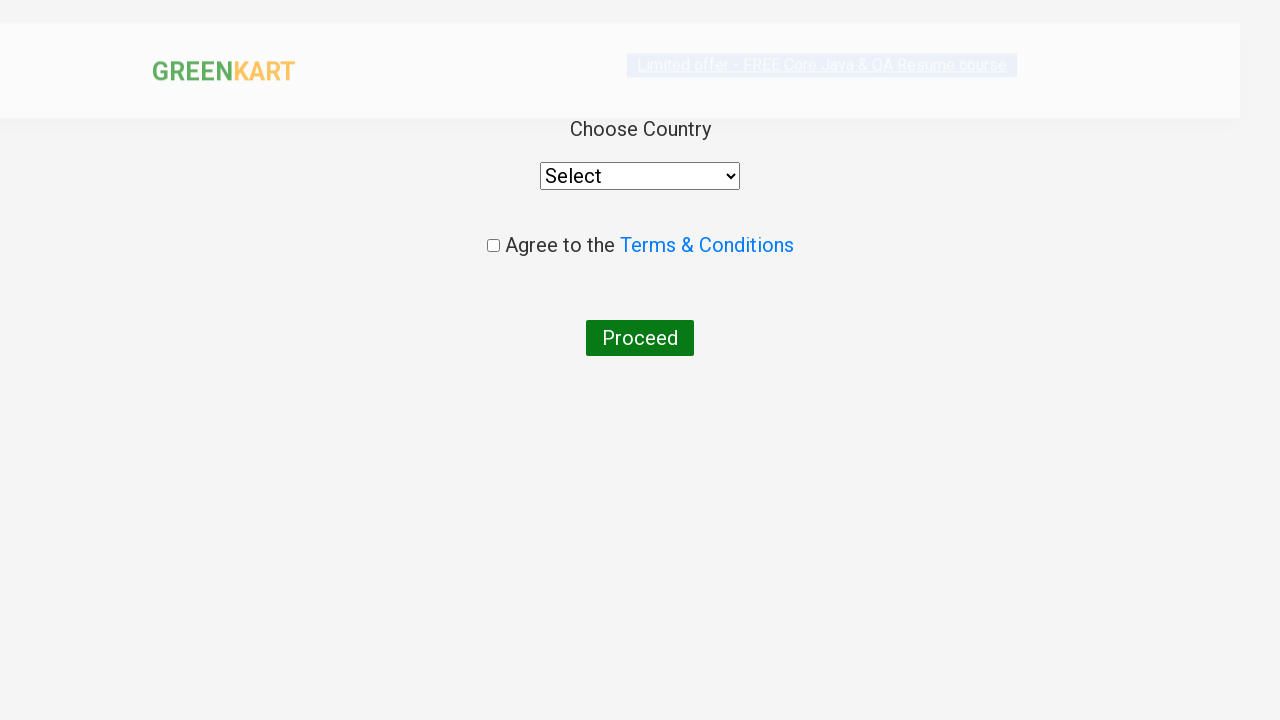

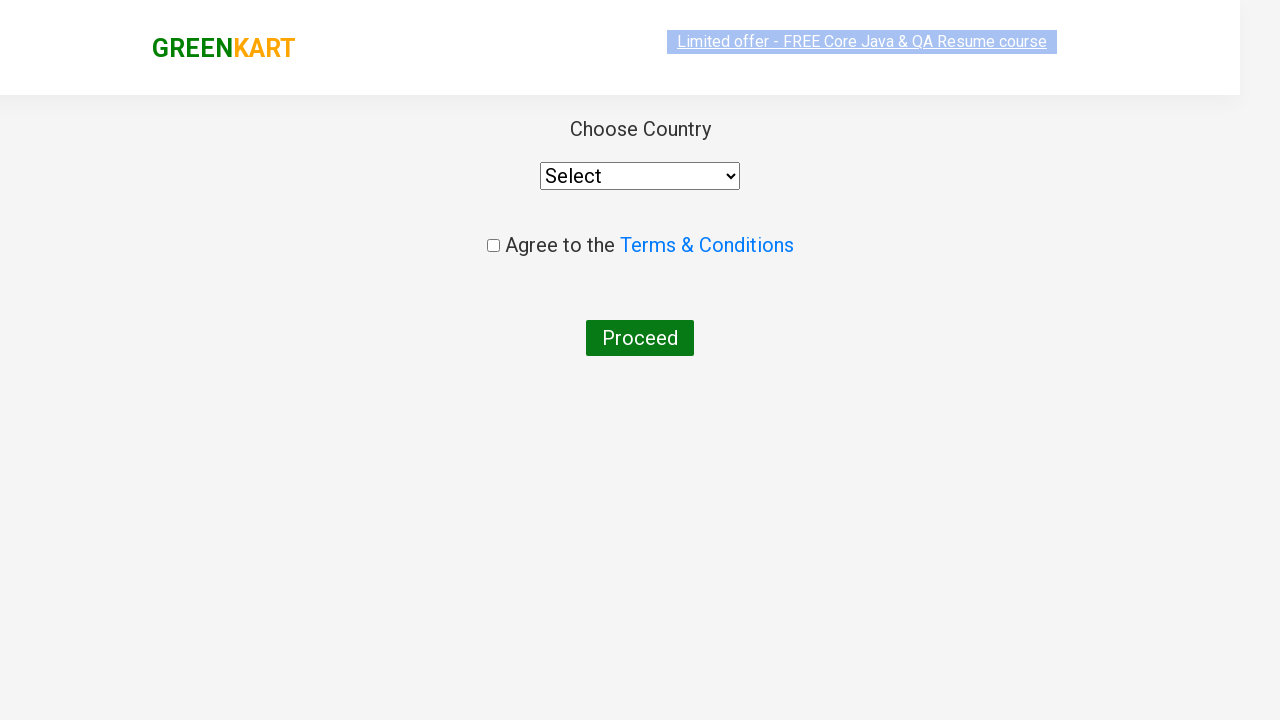